Tests window handling functionality by clicking on a link that opens a new window and capturing window handles for both parent and child windows.

Starting URL: https://opensource-demo.orangehrmlive.com/

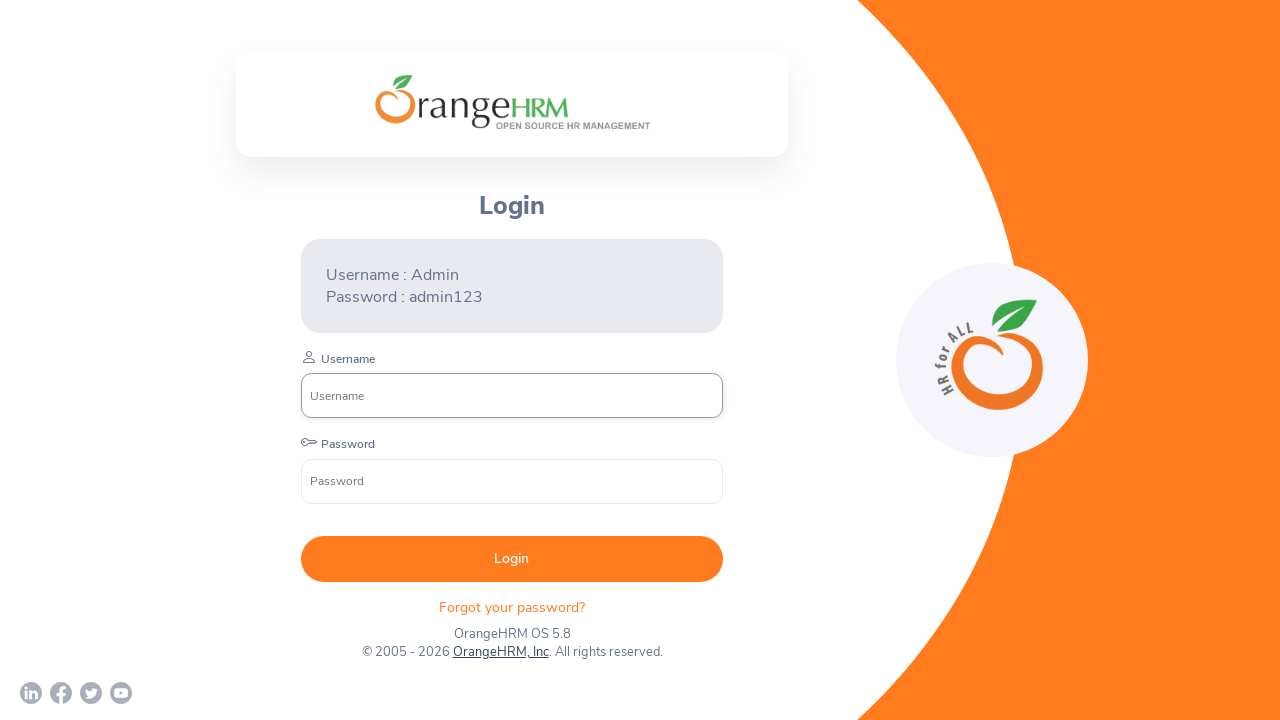

Retrieved parent window handle and logged URL
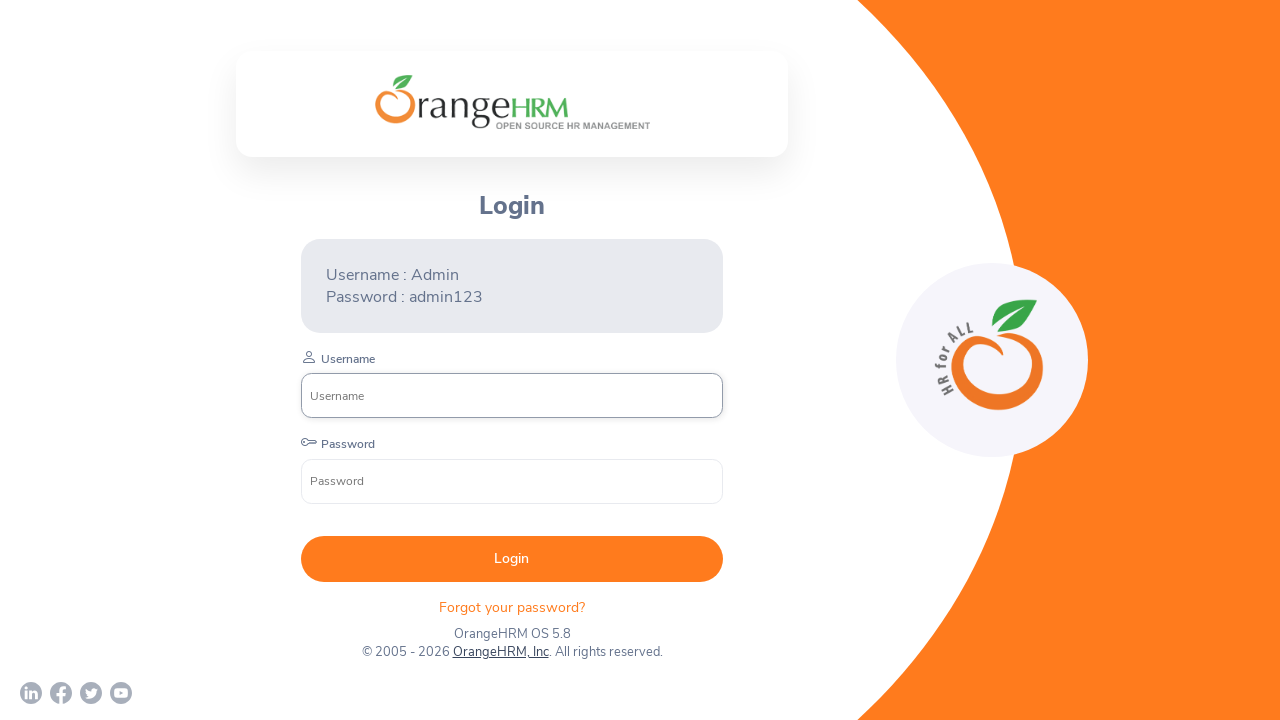

Clicked OrangeHRM, Inc link (first click) at (500, 652) on xpath=//*[text()='OrangeHRM, Inc']
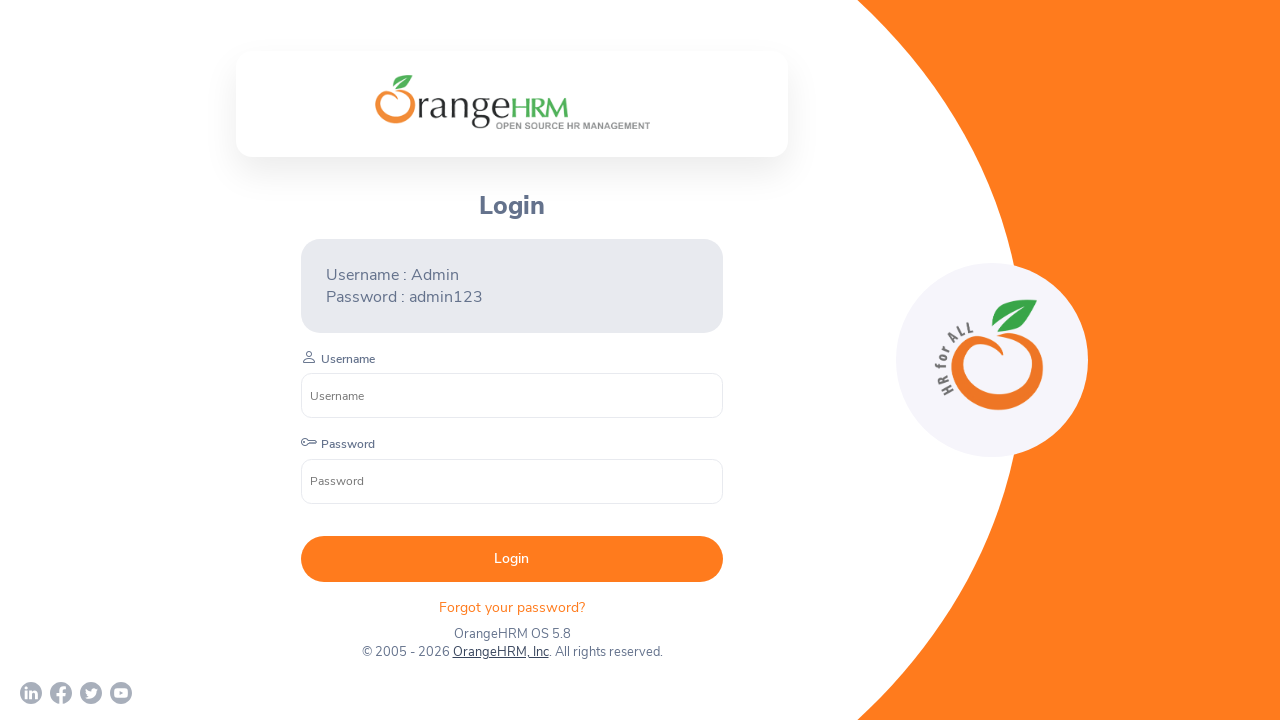

Clicked OrangeHRM, Inc link (second click) at (500, 652) on xpath=//*[text()='OrangeHRM, Inc']
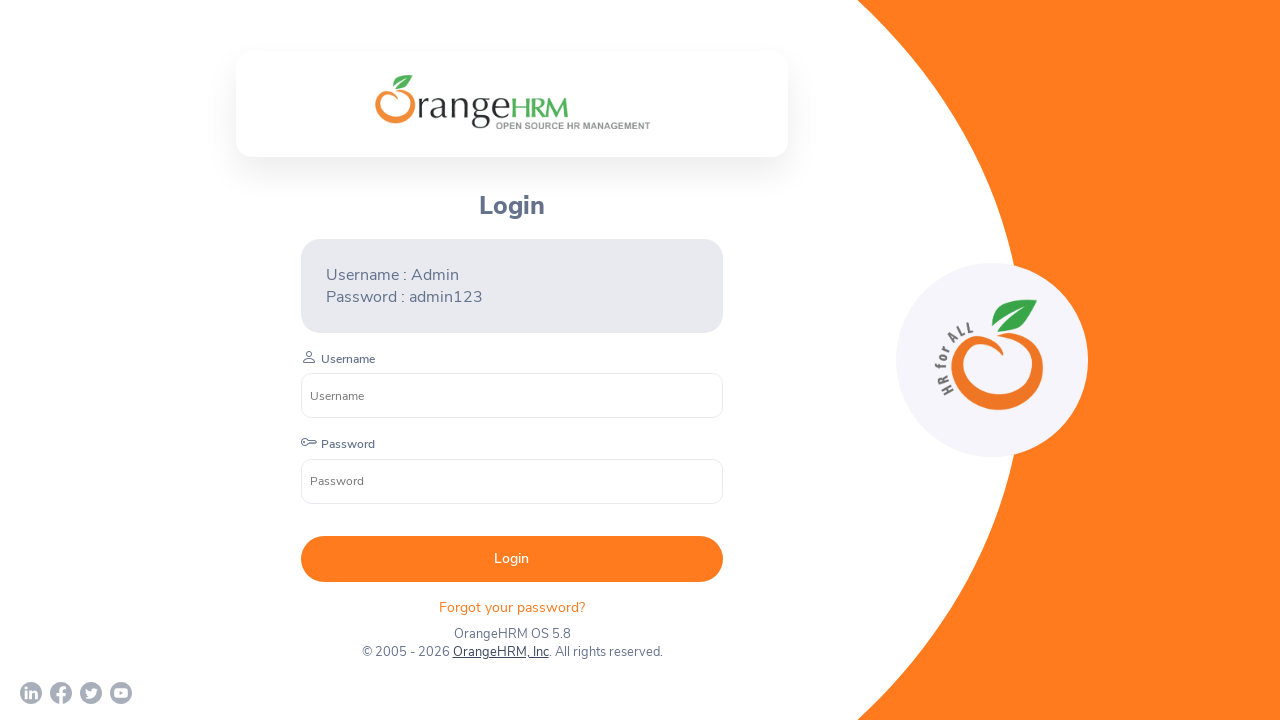

Waited 1000ms for new window/tab to open
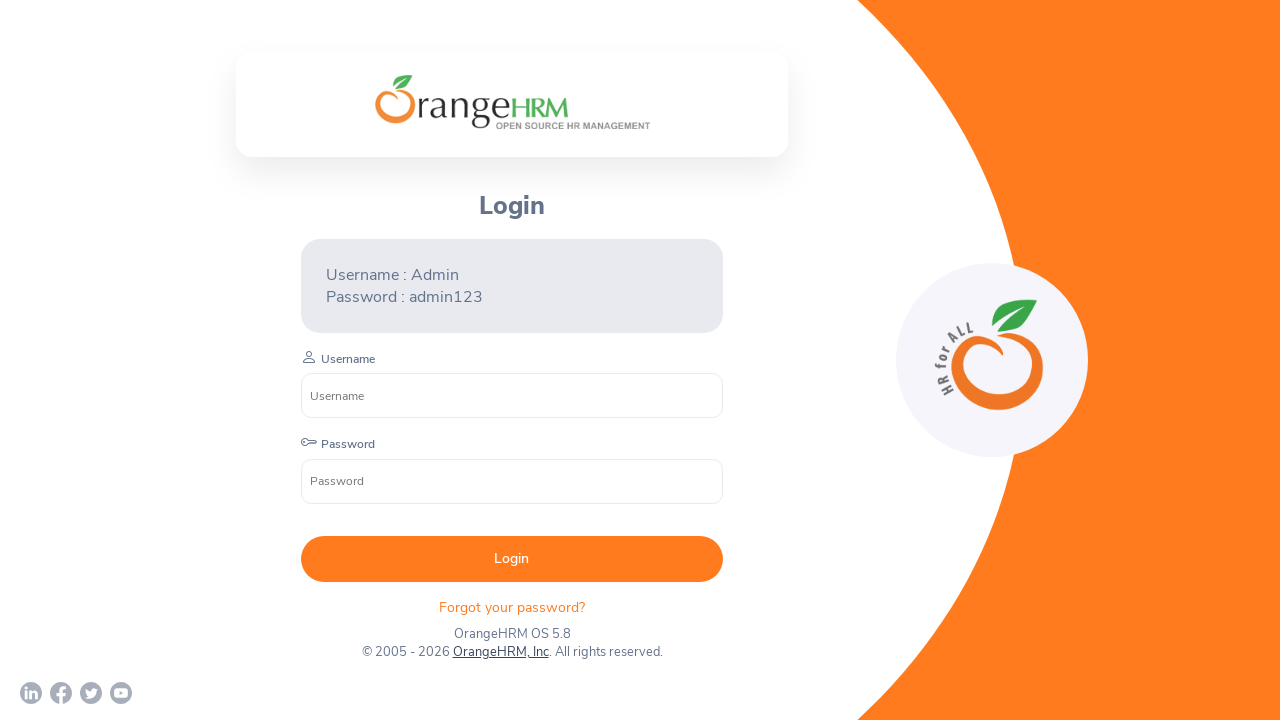

Retrieved all pages from context - found 3 window(s) and logged URLs
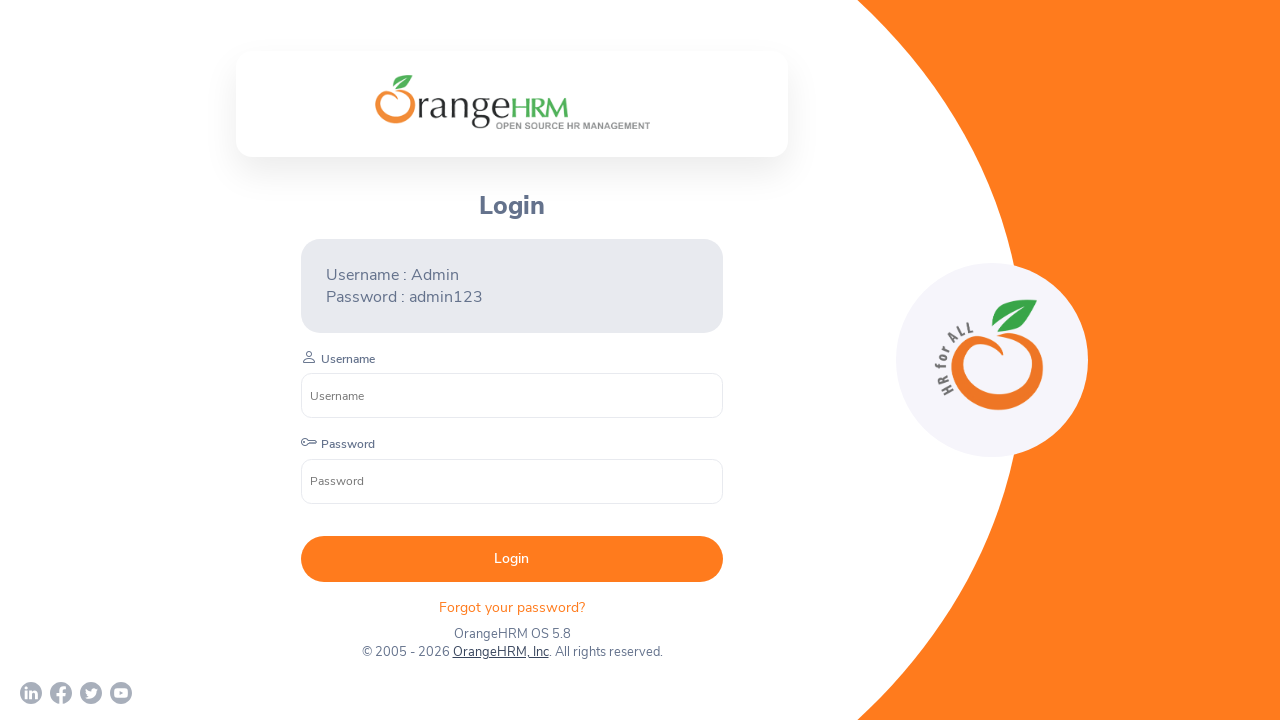

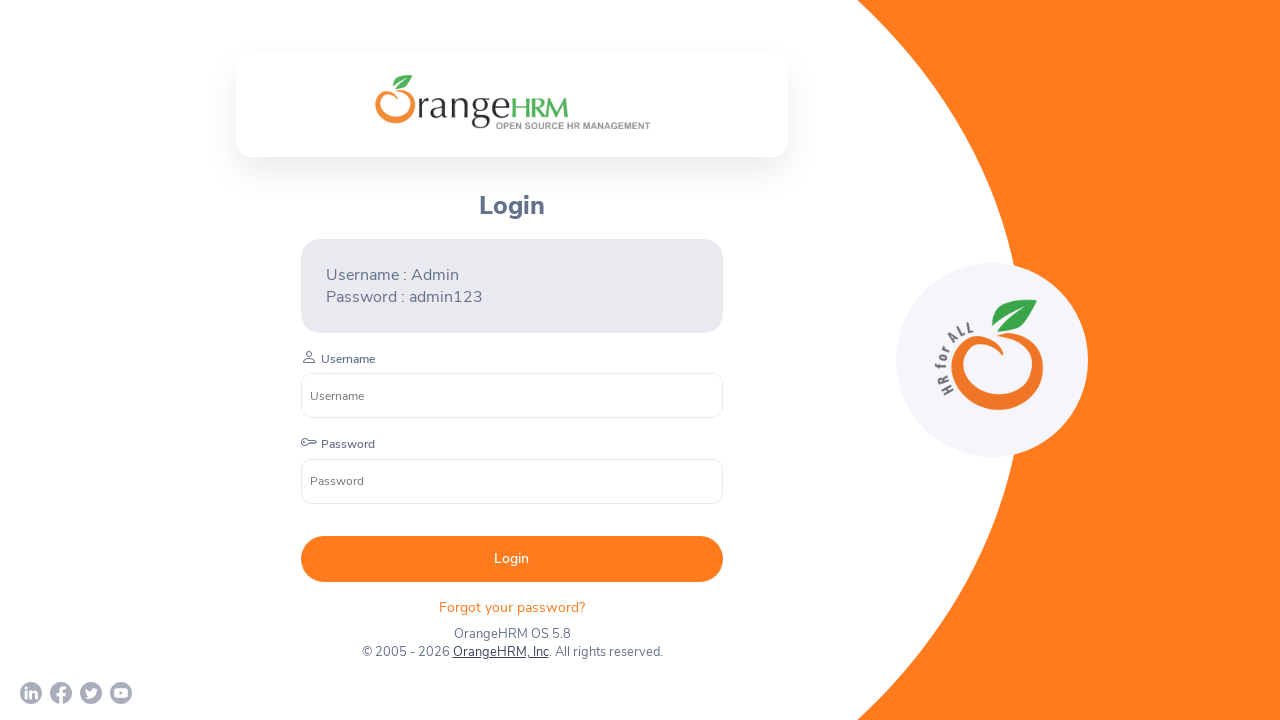